Fills out a practice registration form with personal information including name, email, gender, phone, date of birth, subjects, hobbies, and address

Starting URL: https://demoqa.com/automation-practice-form

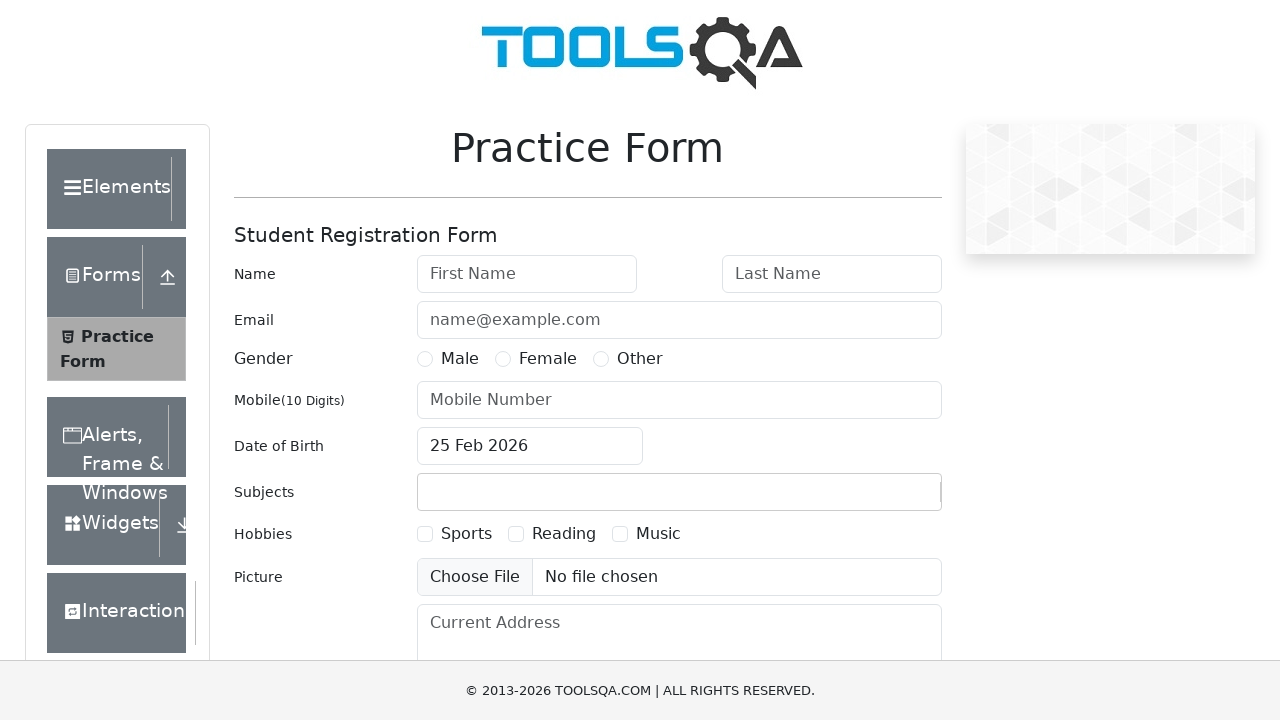

Form loaded and became visible
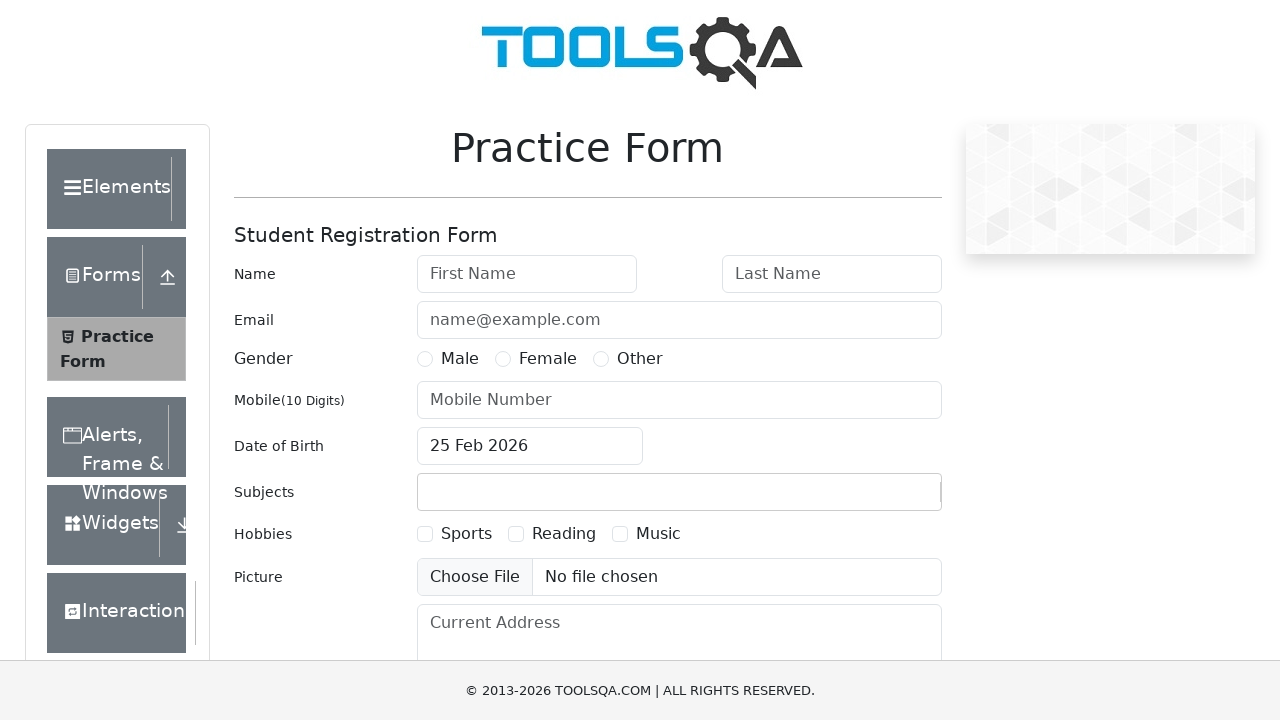

Filled first name field with 'Borys' on #firstName
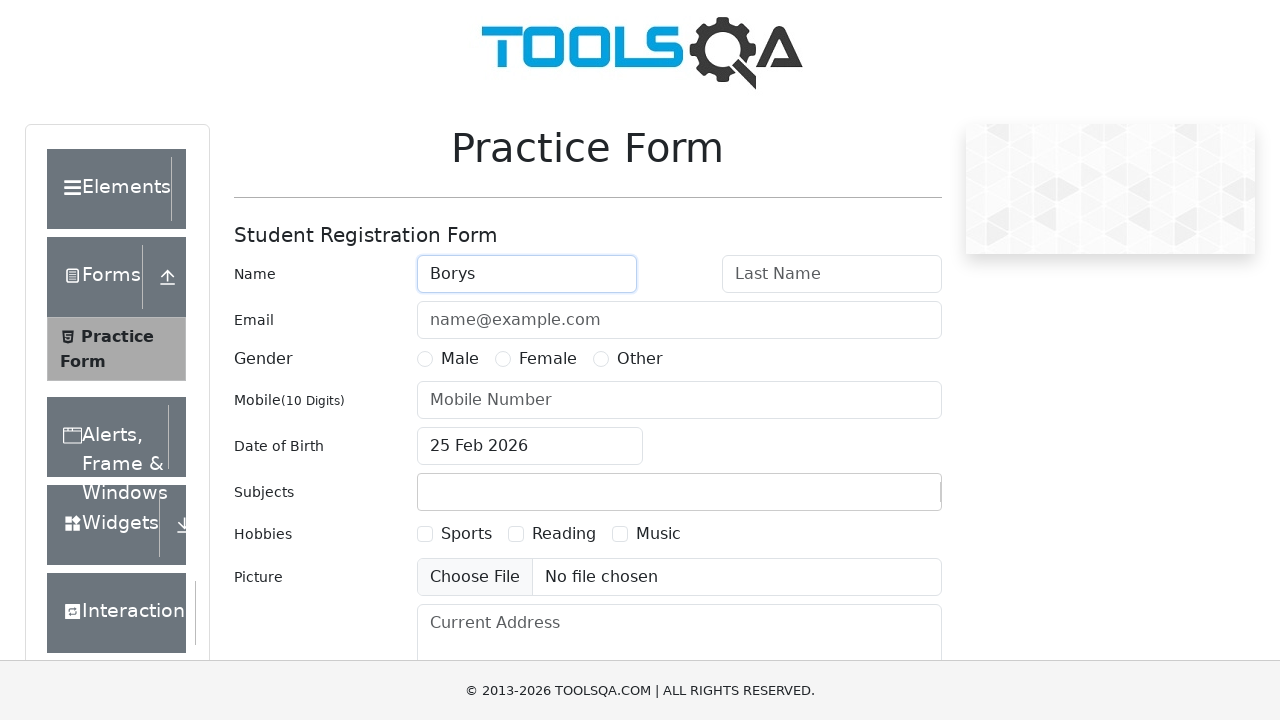

Filled last name field with 'Voronov' on #lastName
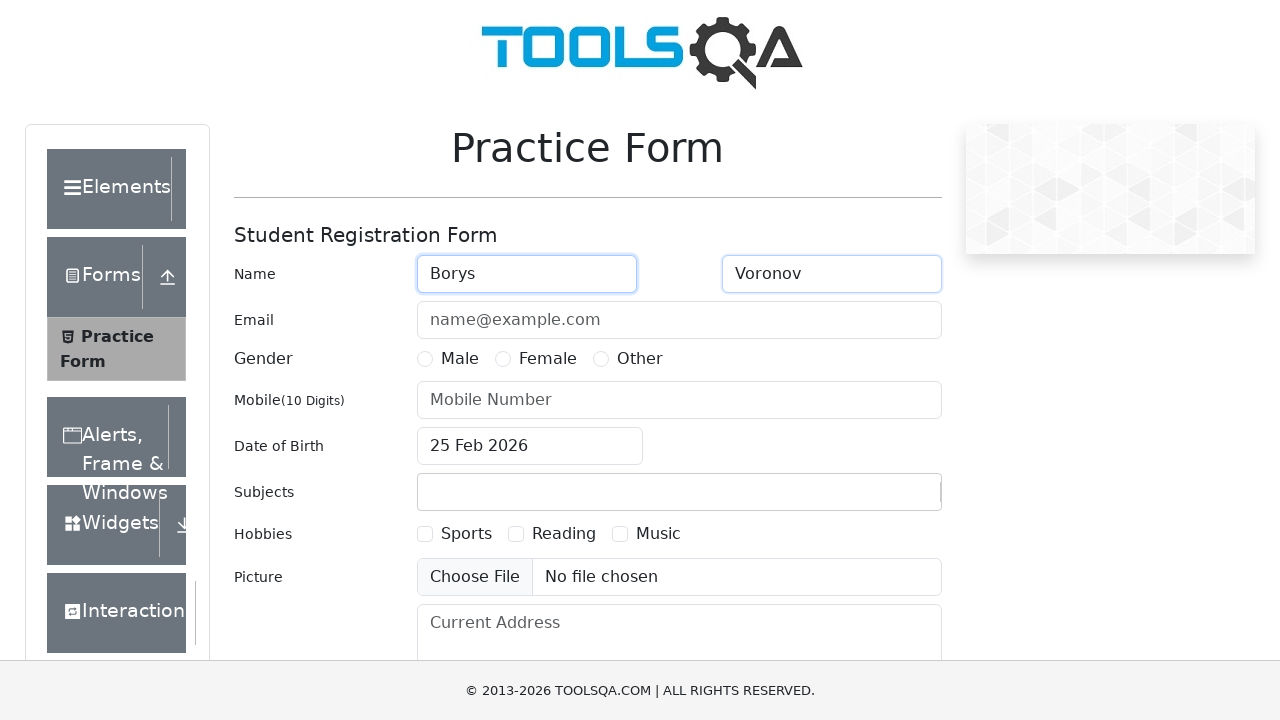

Filled email field with 'soft53@mail.com' on #userEmail
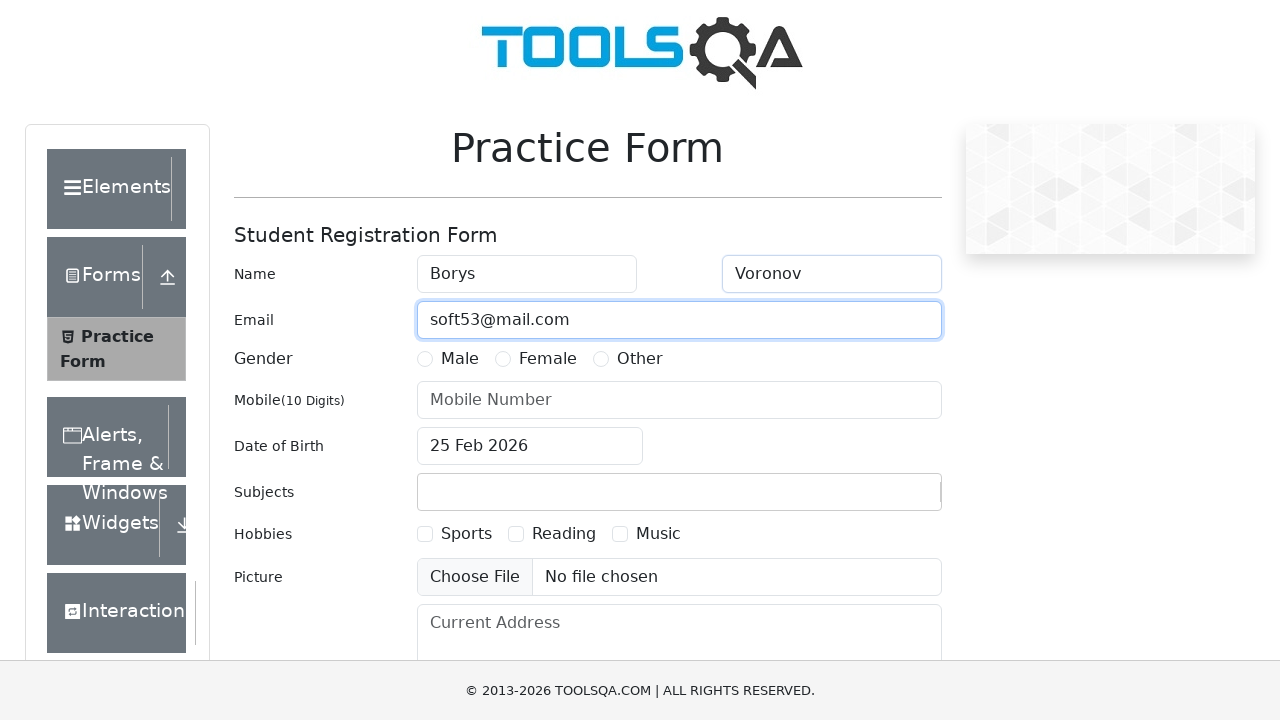

Selected gender radio button (Male) at (460, 359) on label[for='gender-radio-1']
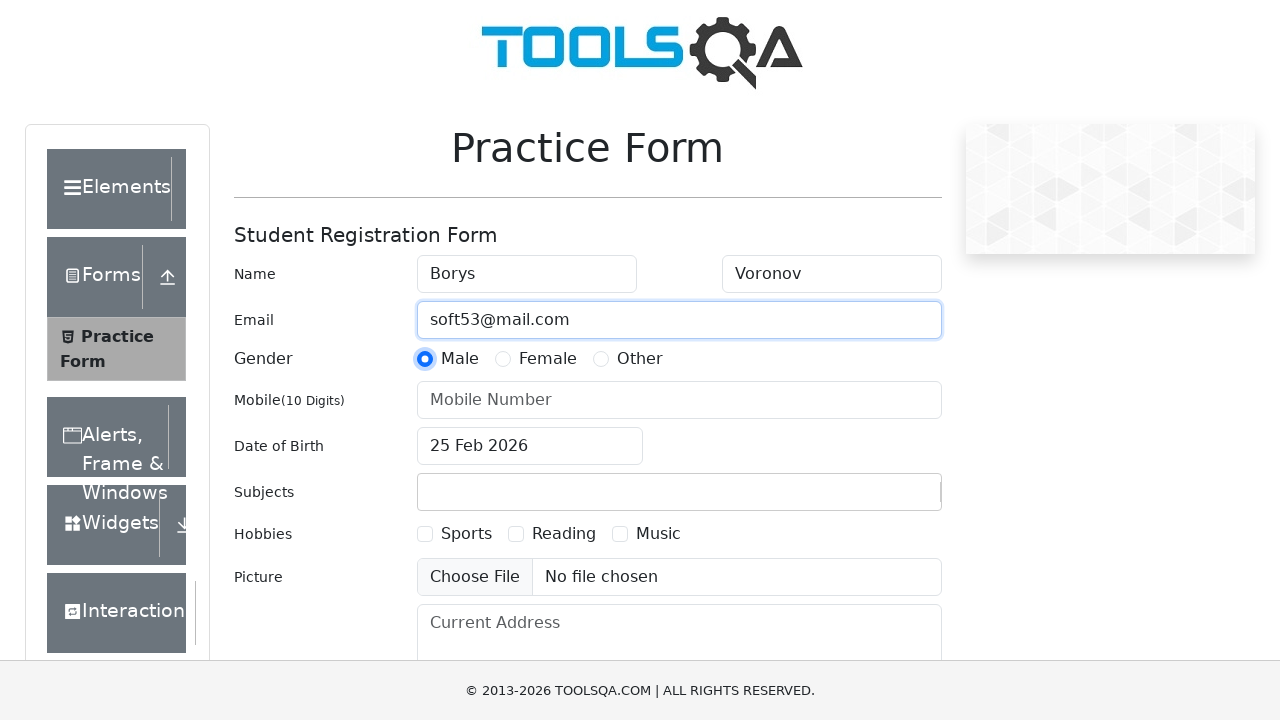

Filled phone number field with '89845672310' on #userNumber
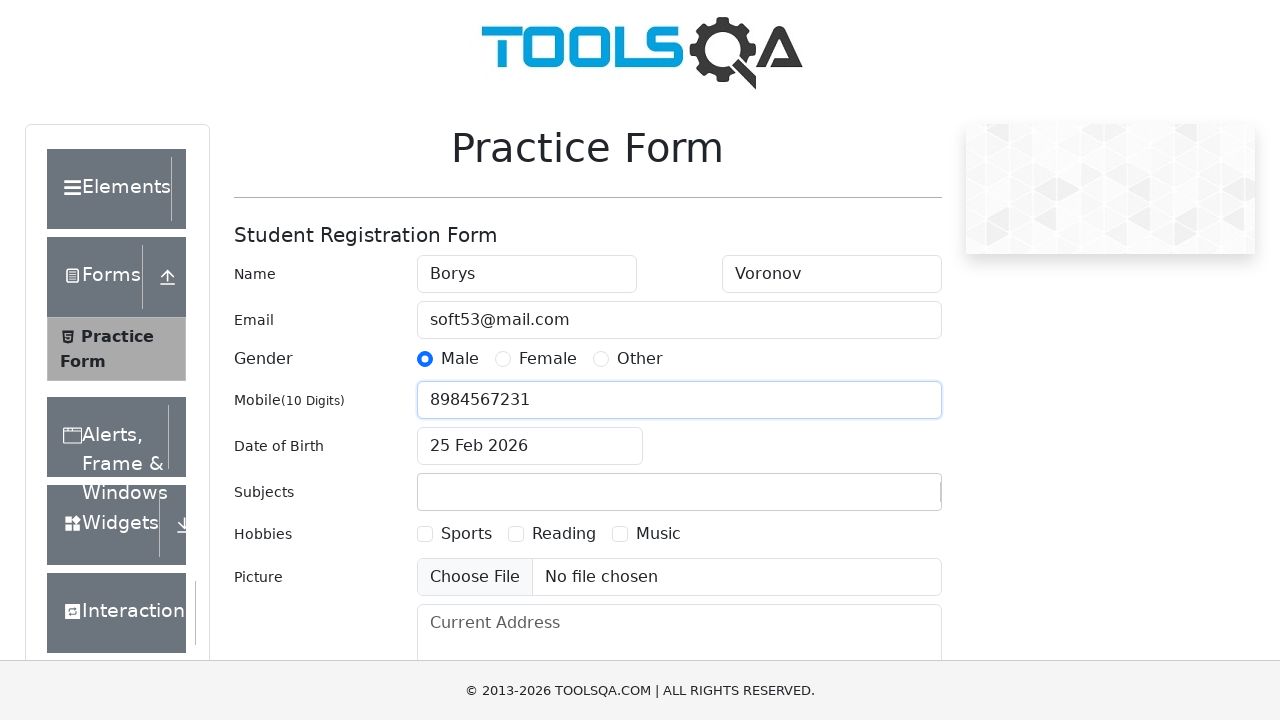

Clicked date of birth input to open date picker at (530, 446) on #dateOfBirthInput
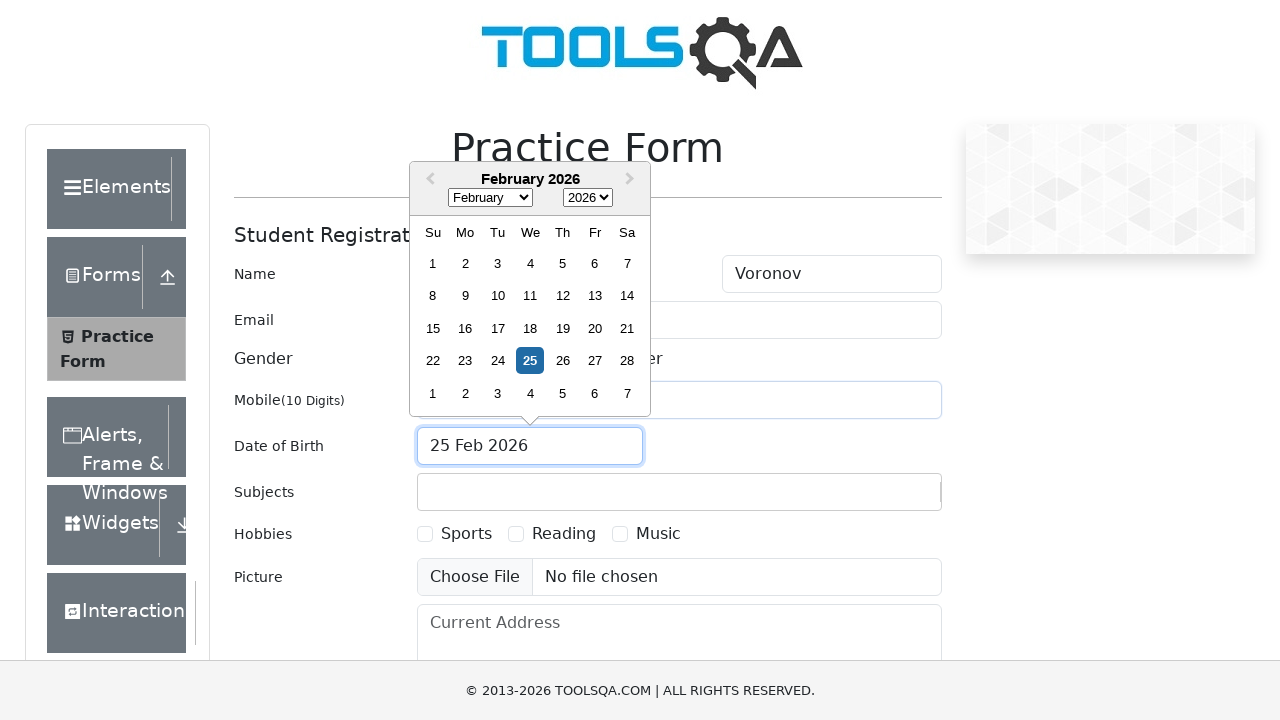

Selected year 1978 from date picker on .react-datepicker__year-select
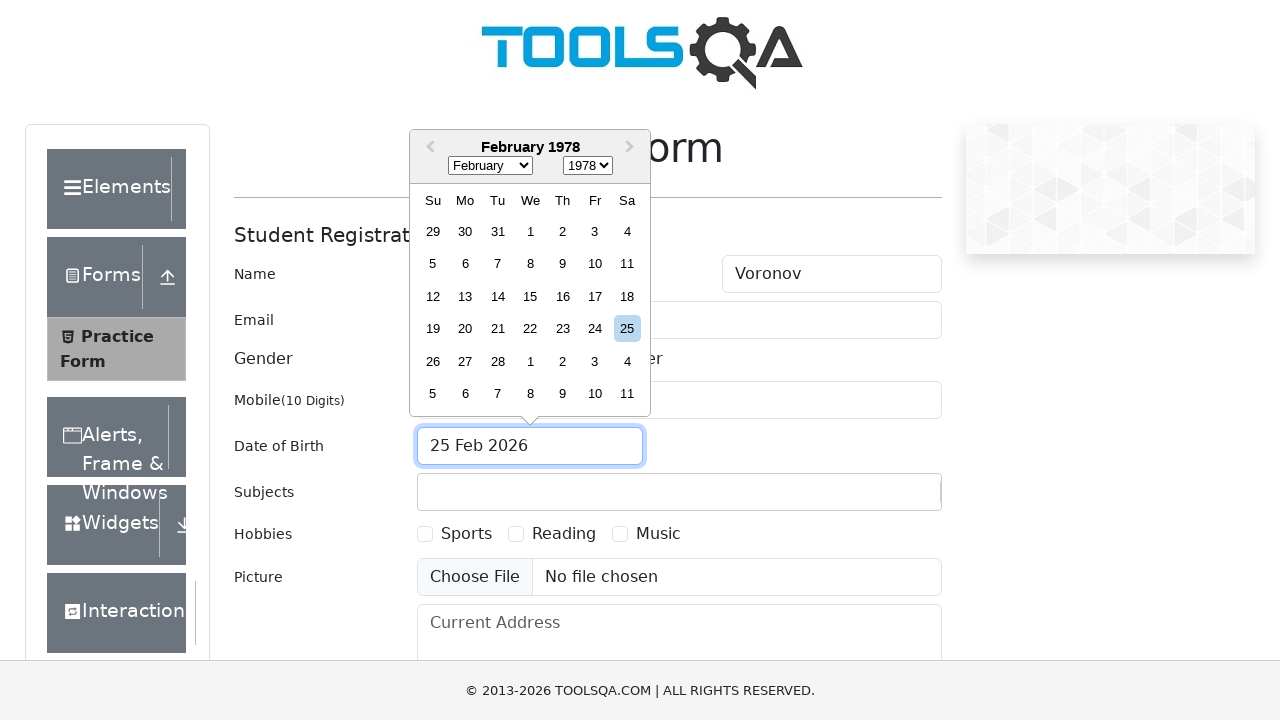

Selected October from month dropdown on .react-datepicker__month-select
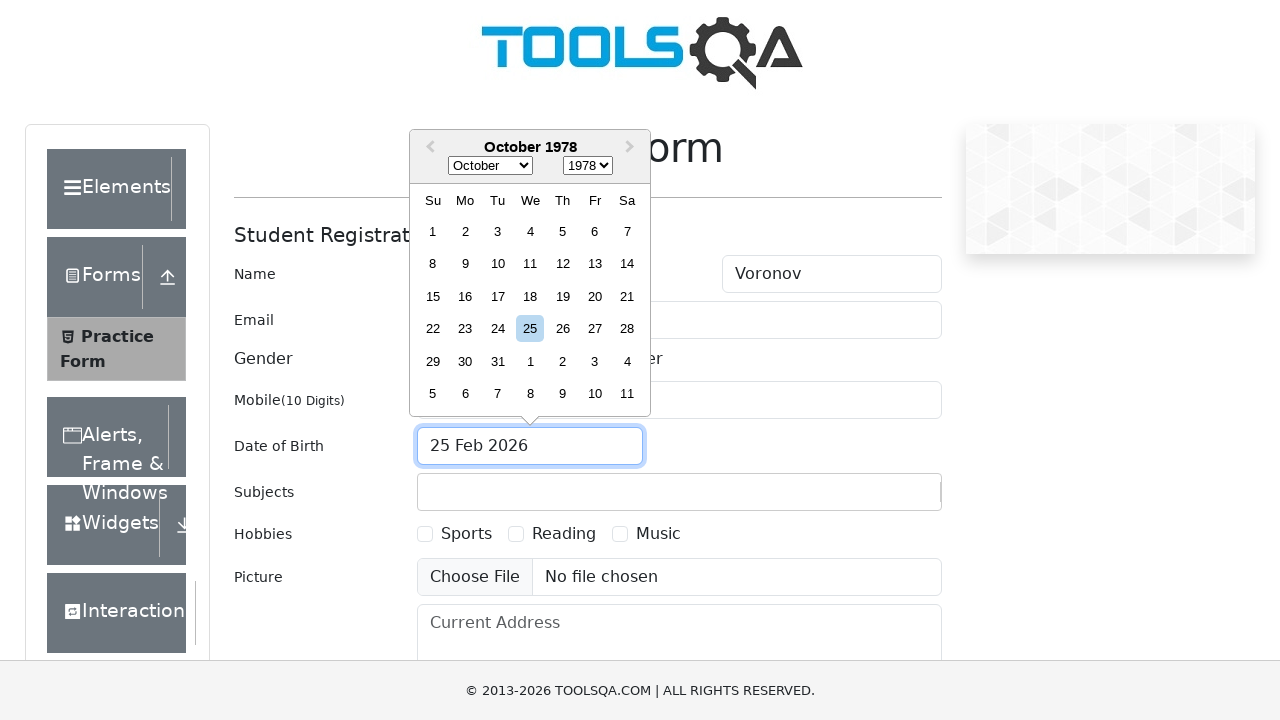

Selected day 15 from calendar at (433, 296) on div.react-datepicker__day.react-datepicker__day--015.react-datepicker__day--week
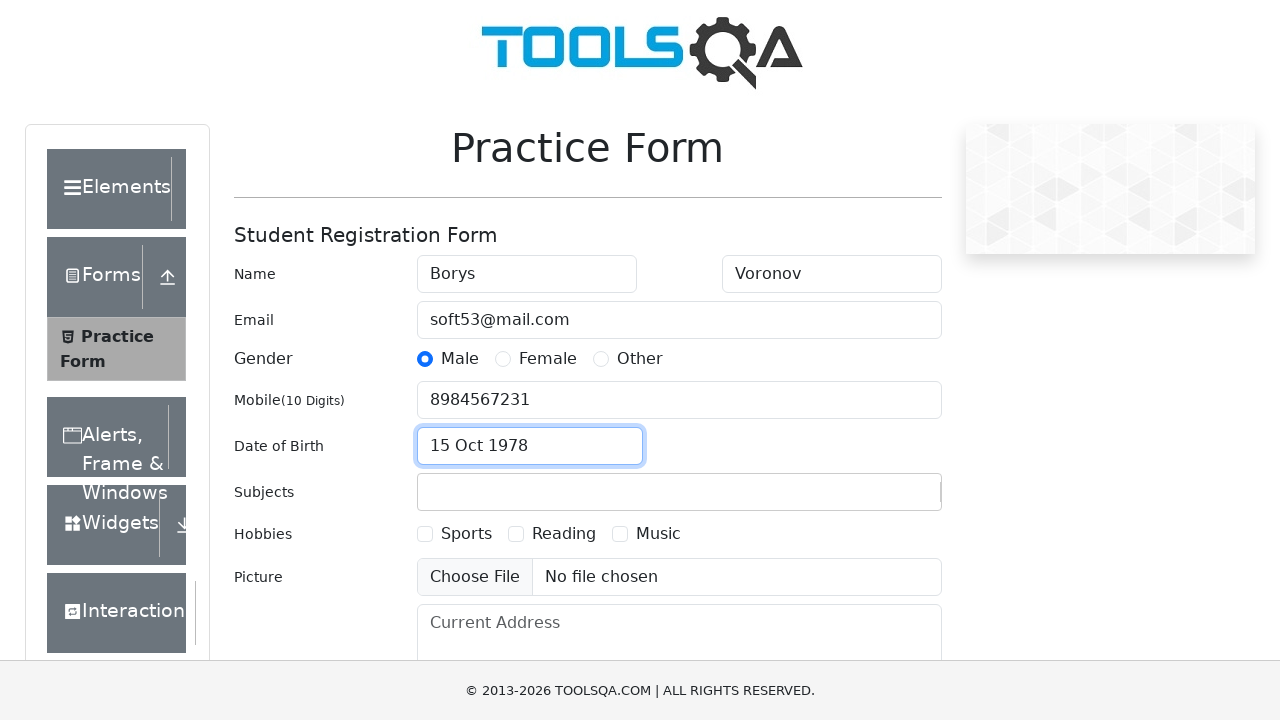

Filled subjects field with 'Maths' on #subjectsInput
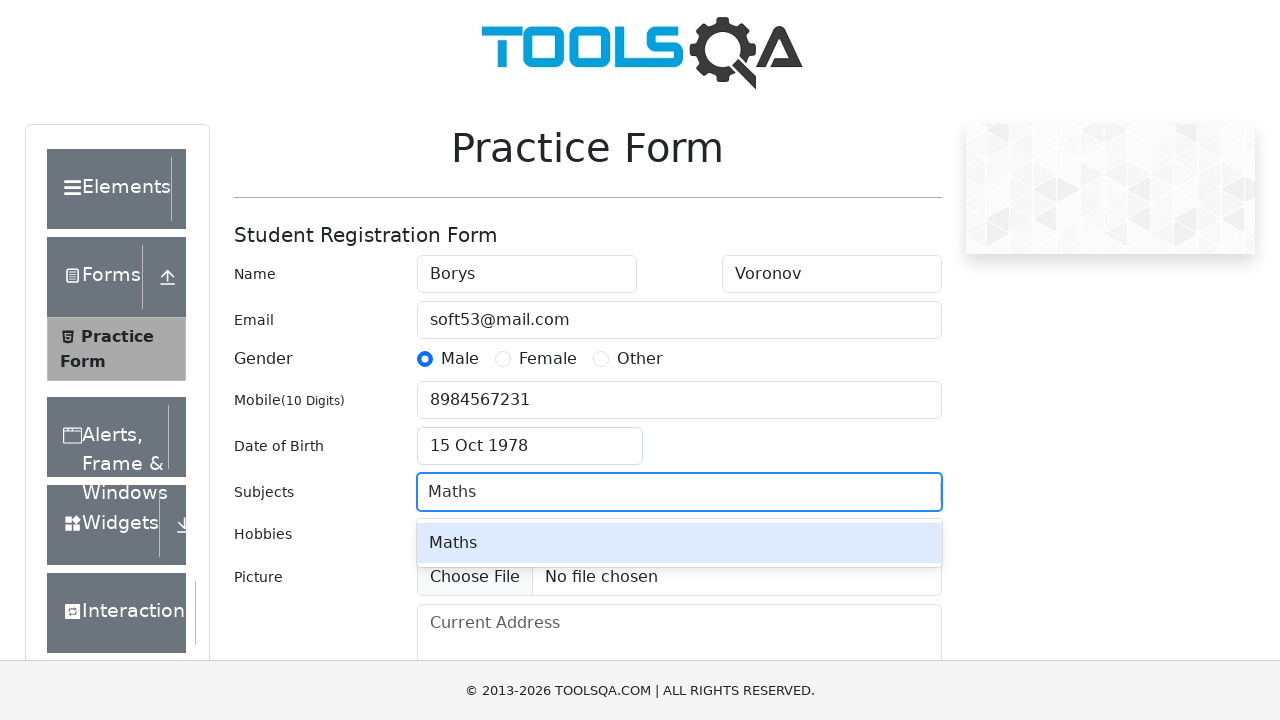

Pressed Enter to confirm 'Maths' subject selection on #subjectsInput
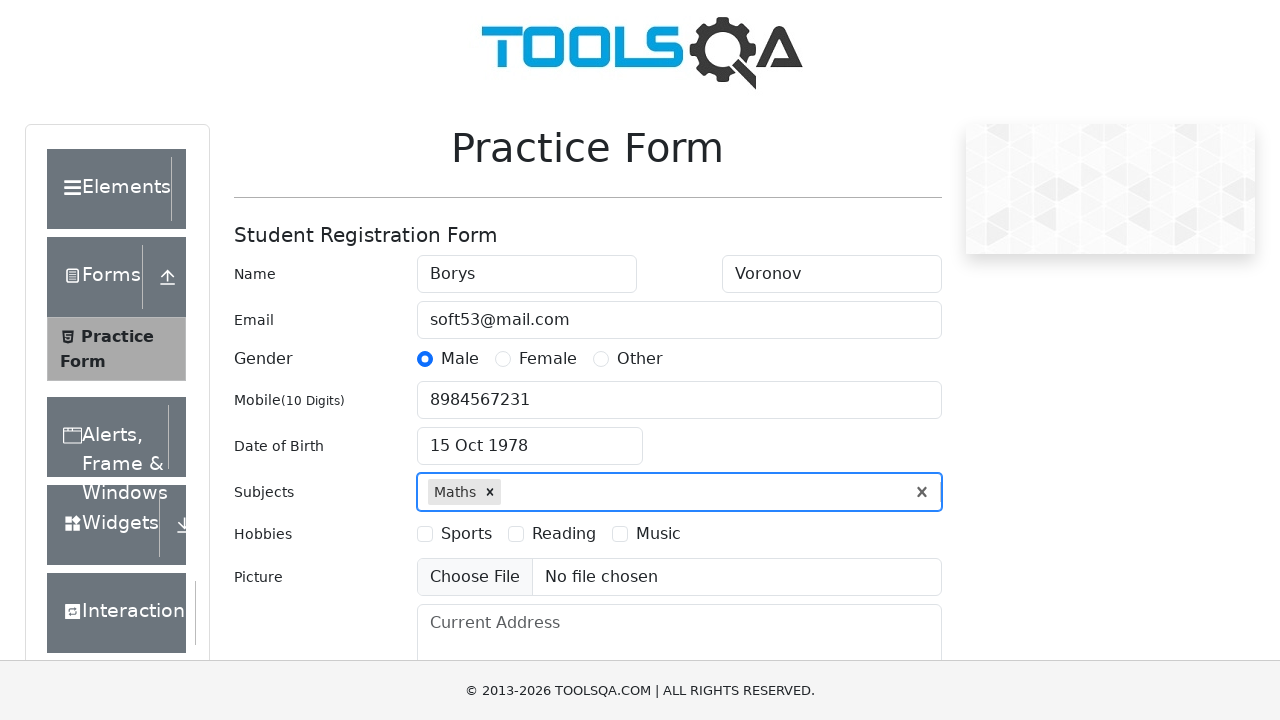

Selected first hobby checkbox at (466, 534) on label[for='hobbies-checkbox-1']
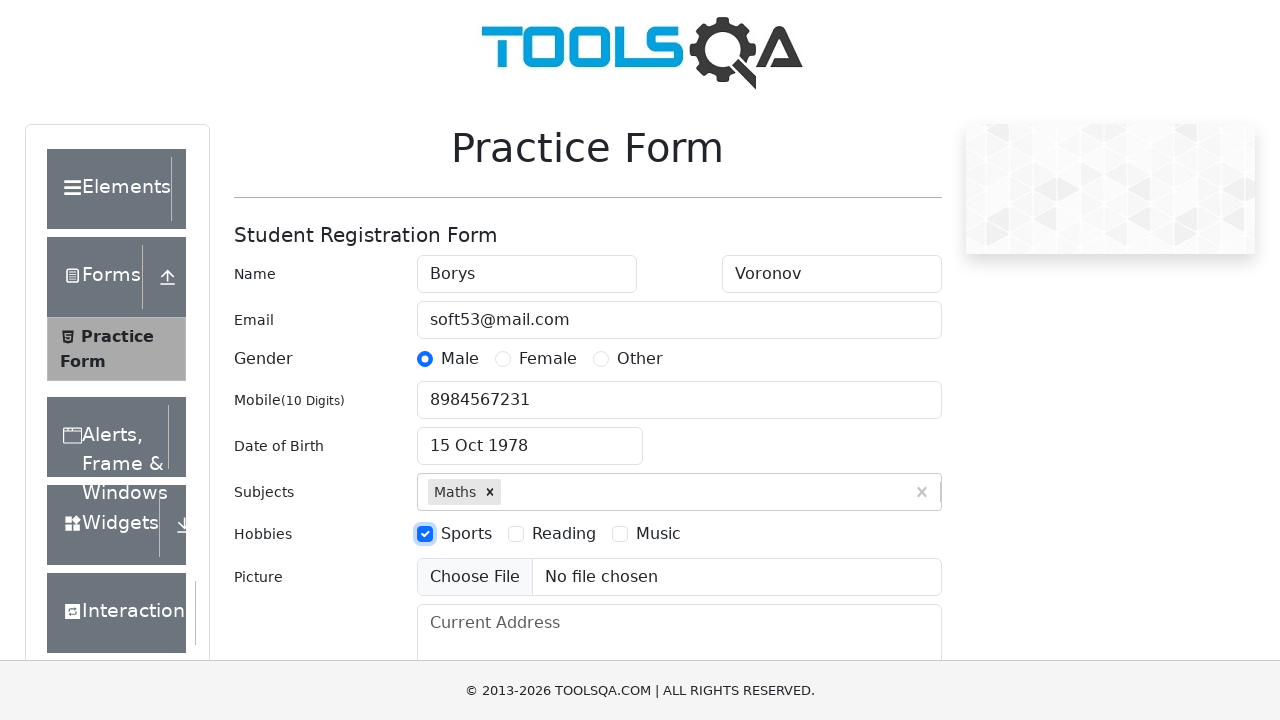

Filled current address field with 'Kazan' on #currentAddress
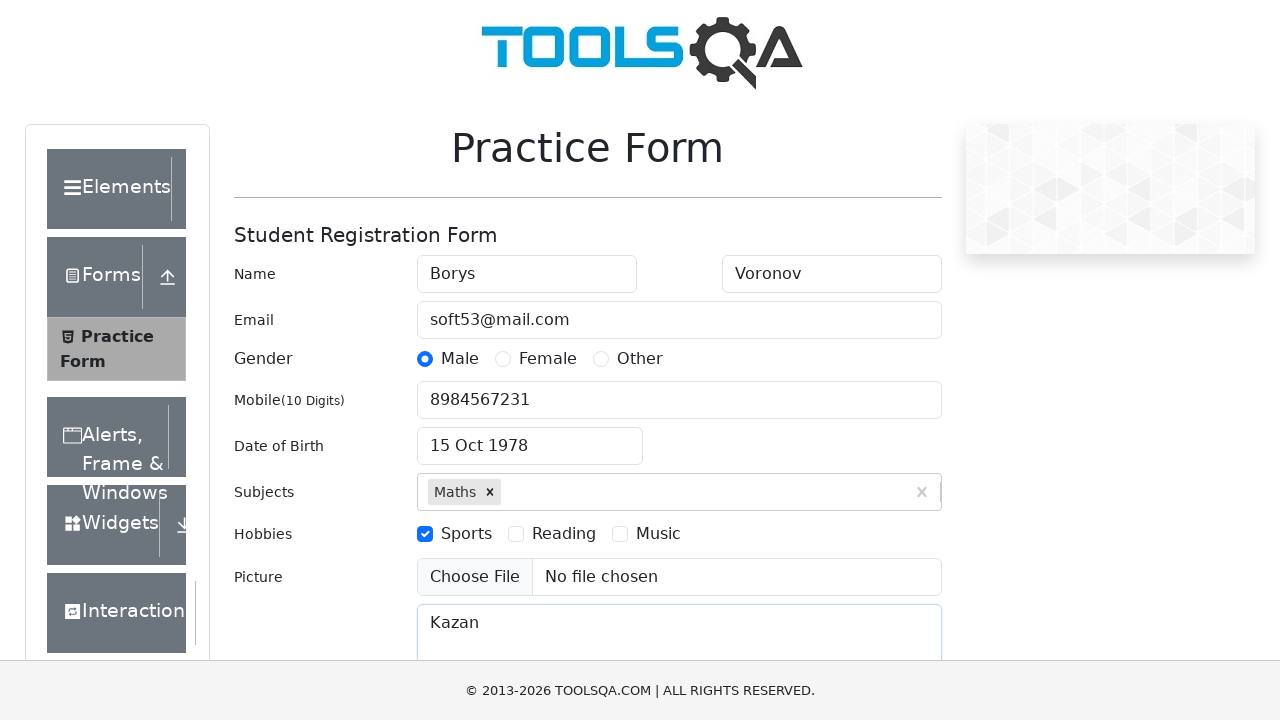

Filled state field with 'NCR' on #react-select-3-input
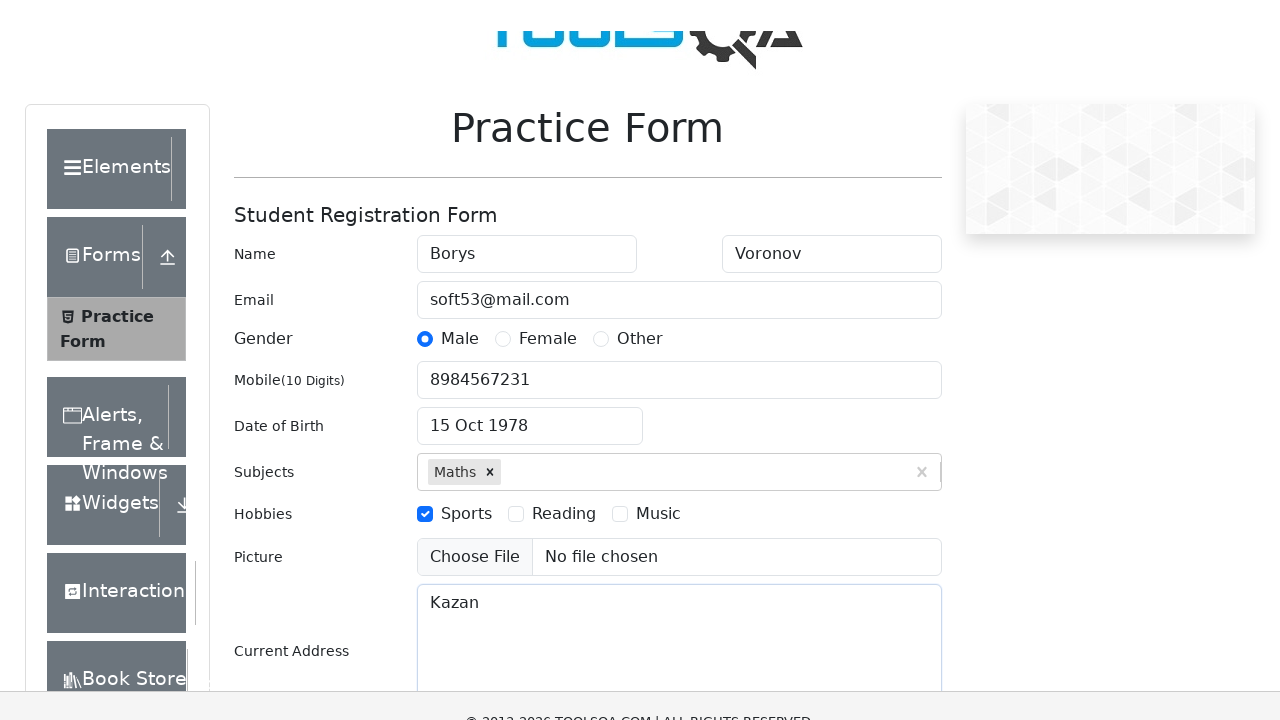

Pressed Enter to confirm state selection on #react-select-3-input
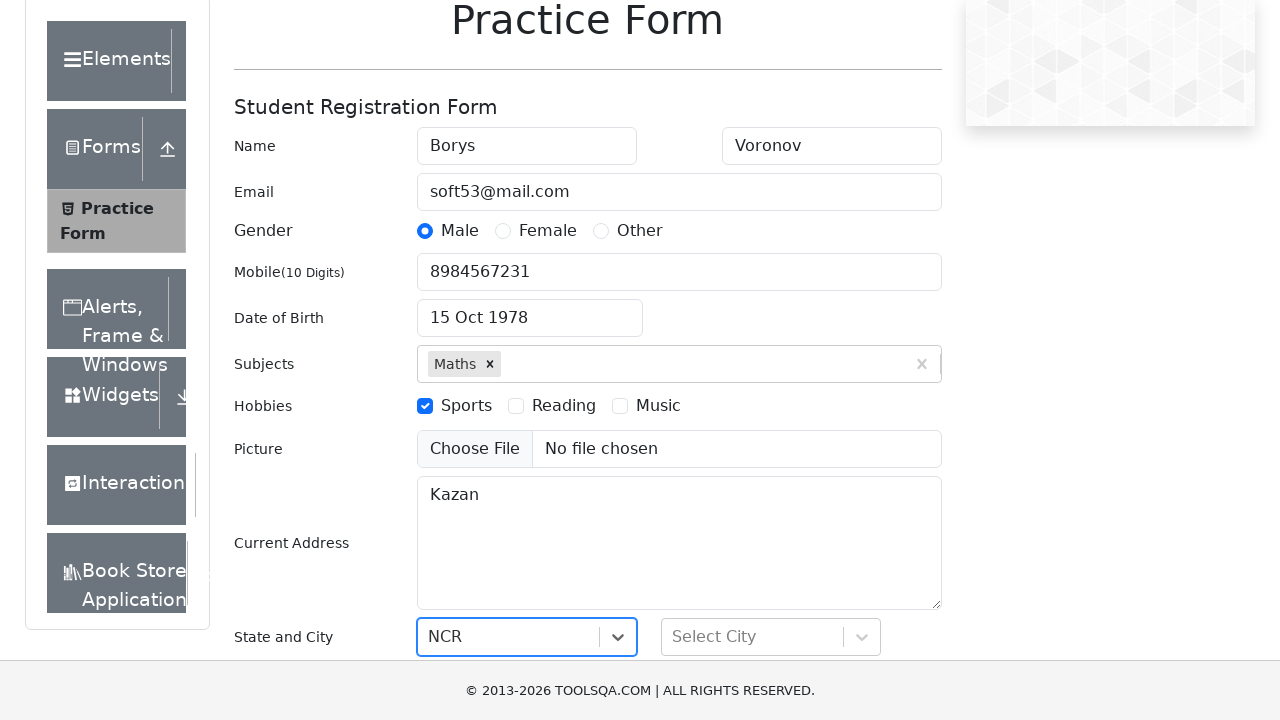

Filled city field with 'Noida' on #react-select-4-input
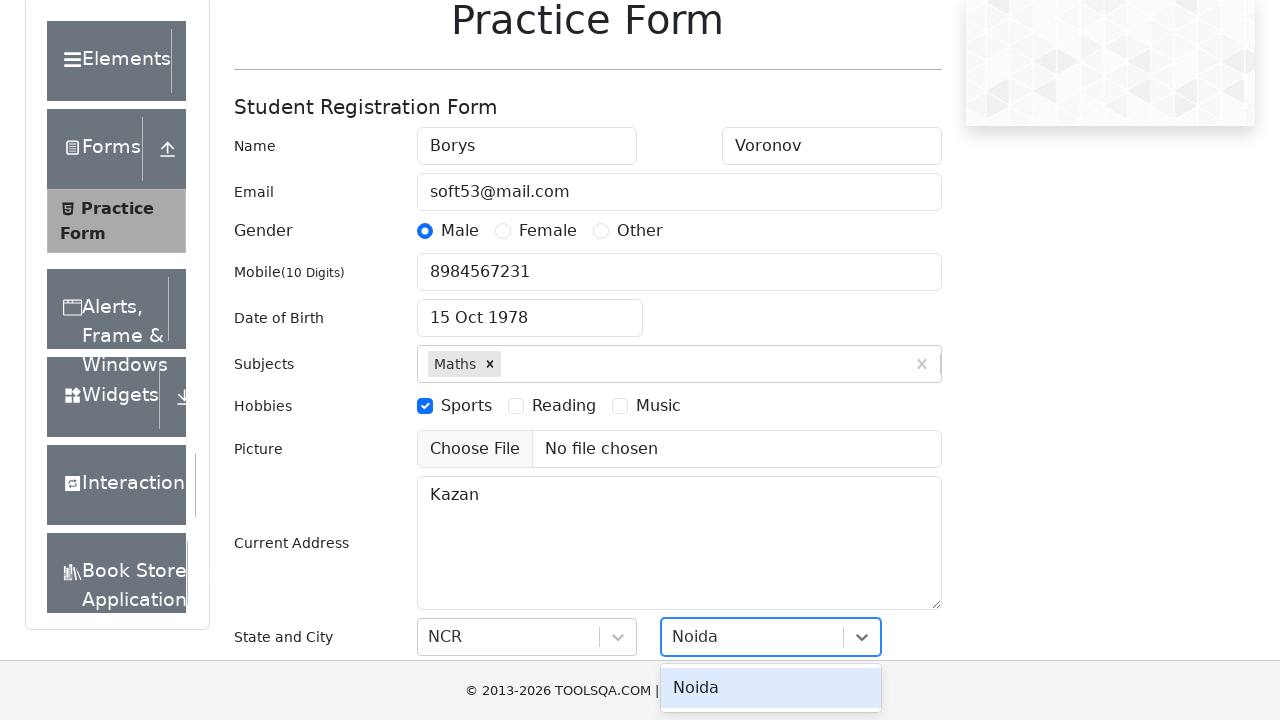

Pressed Enter to confirm city selection on #react-select-4-input
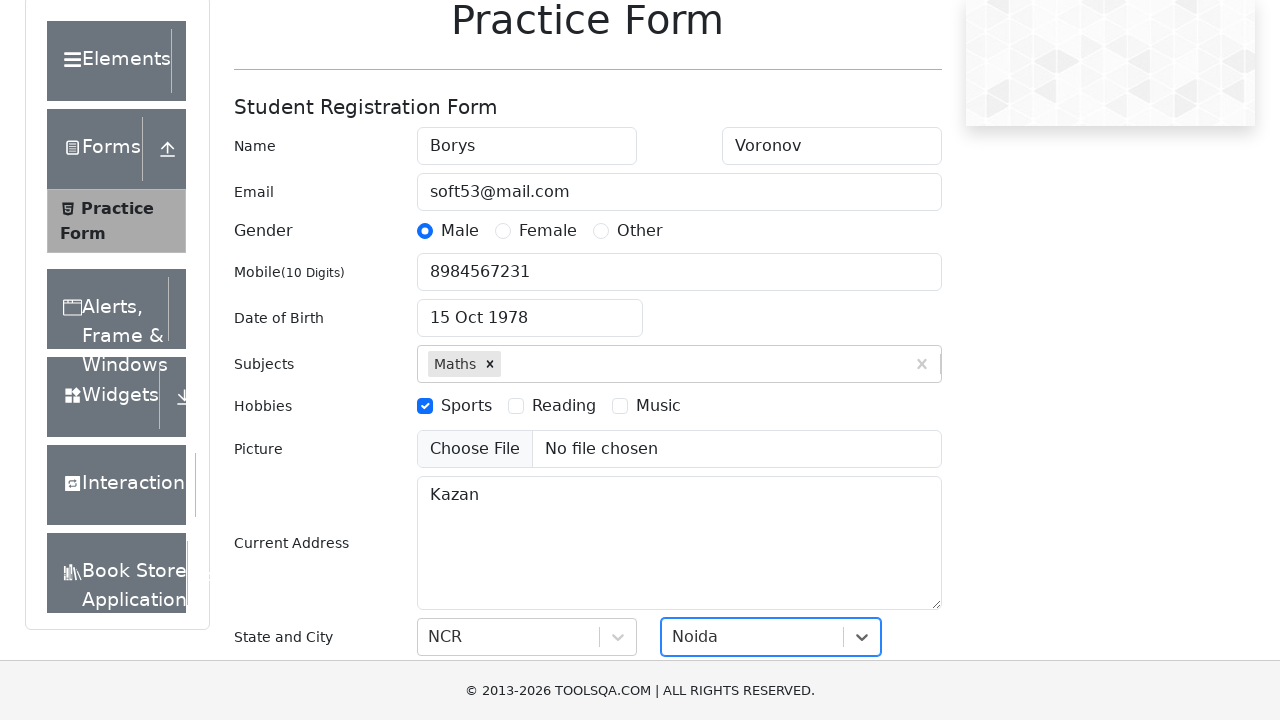

Submitted registration form on #react-select-4-input
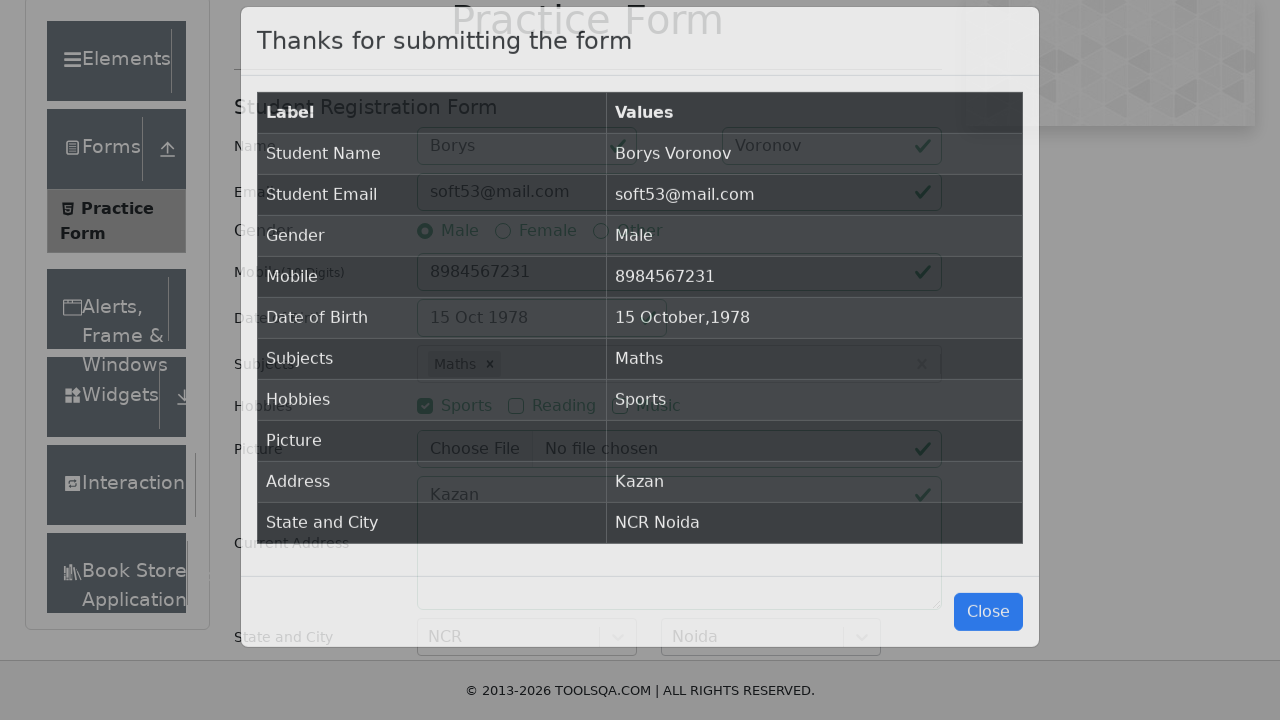

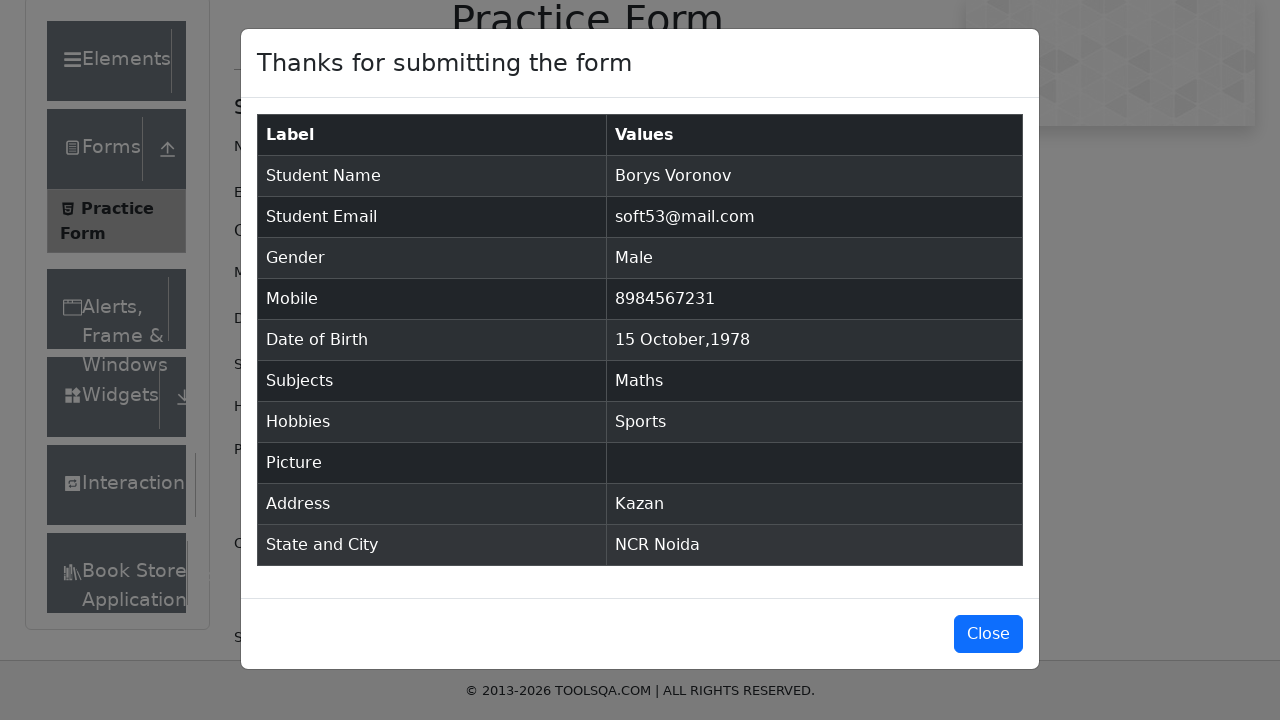